Tests JavaScript alert popup functionality by clicking a button that triggers an alert box and then accepting the alert.

Starting URL: https://demo.automationtesting.in/Alerts.html

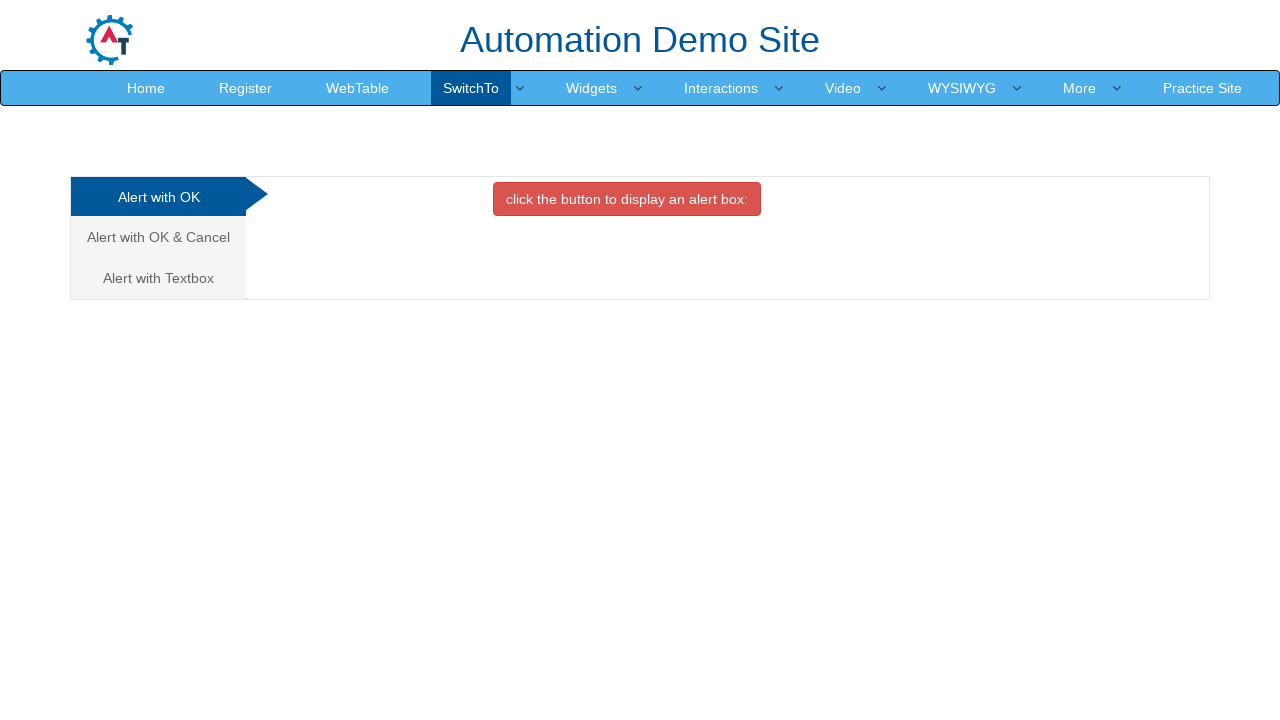

Set up dialog handler to accept alerts
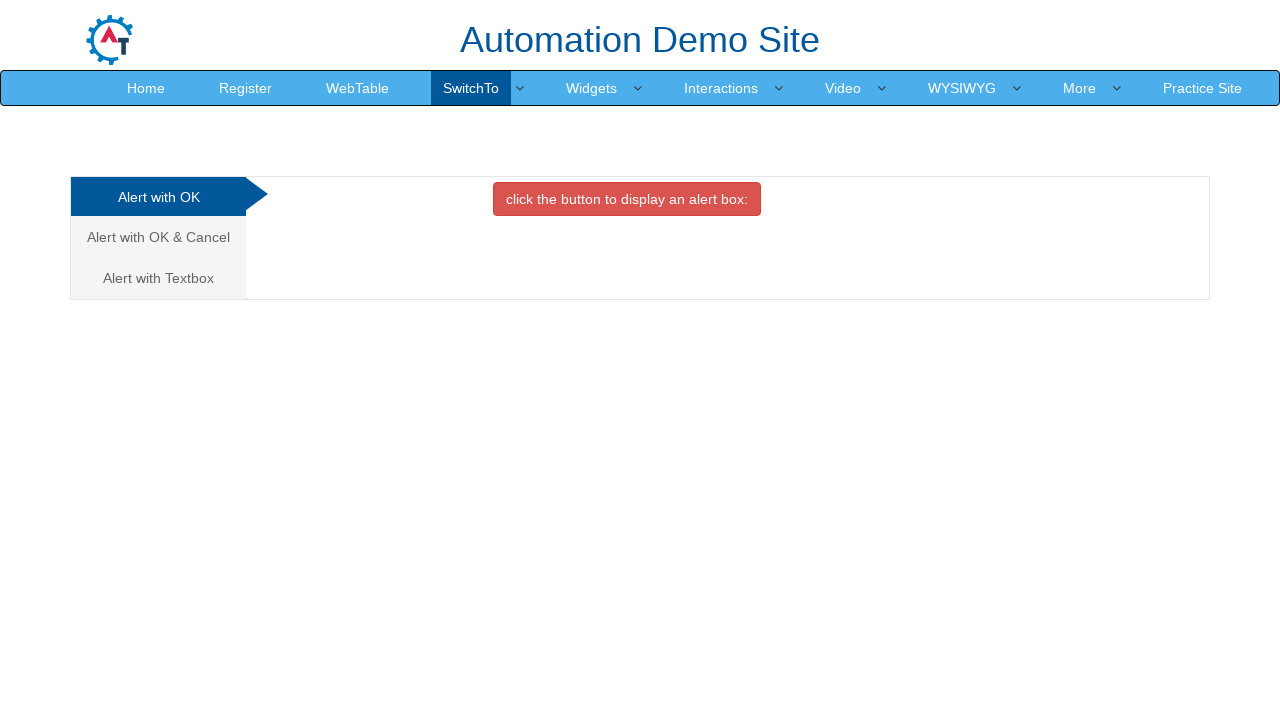

Clicked button to display alert box at (627, 199) on xpath=//button[contains(text(),'click the button to display an  alert box')]
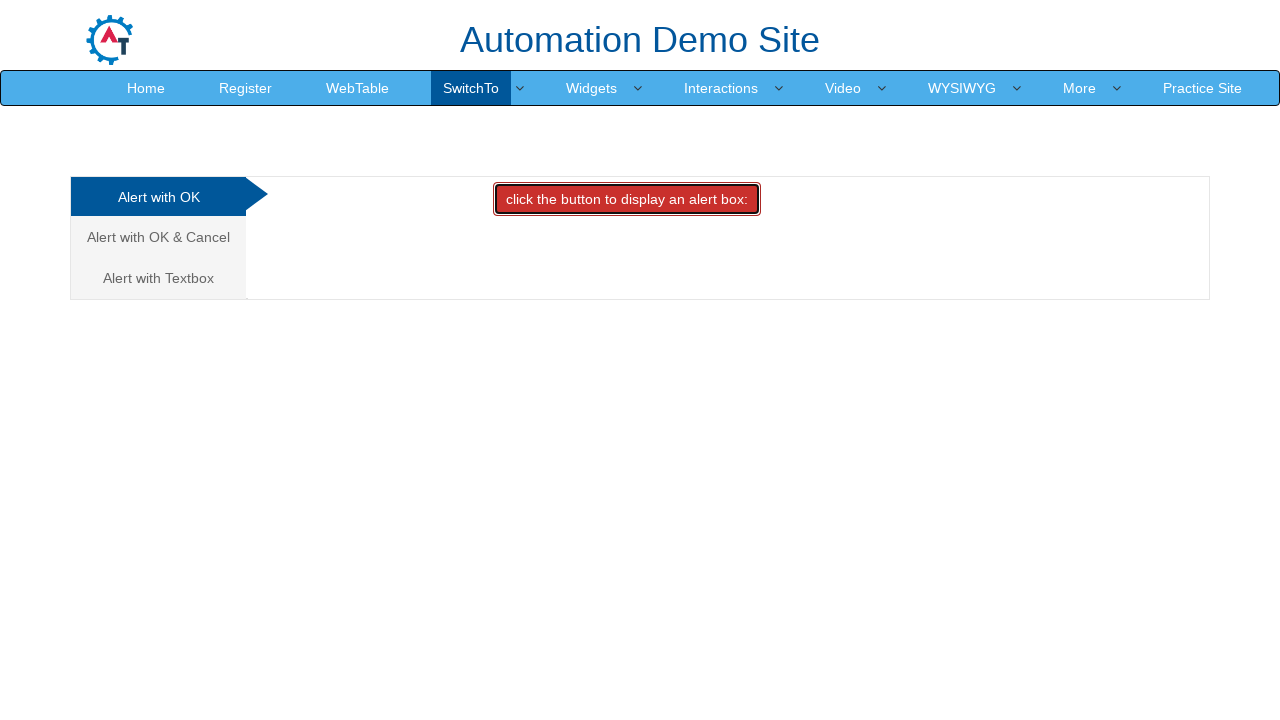

Waited 500ms for alert to be processed
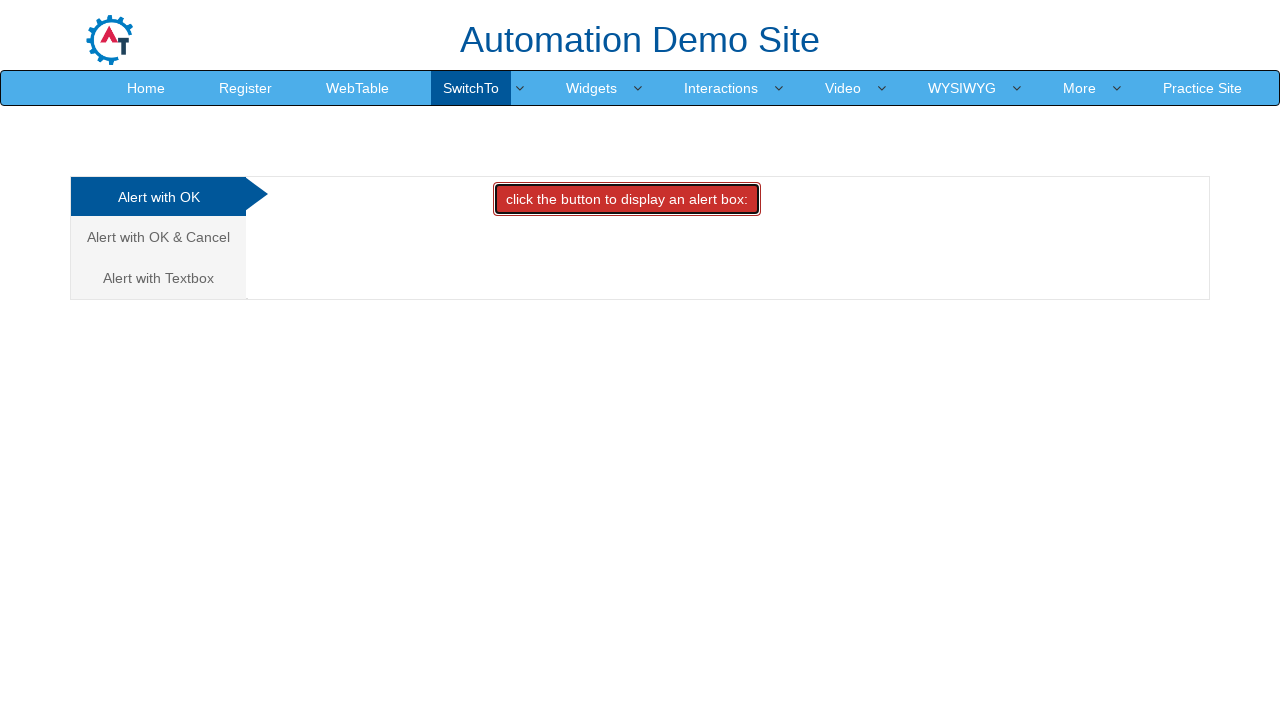

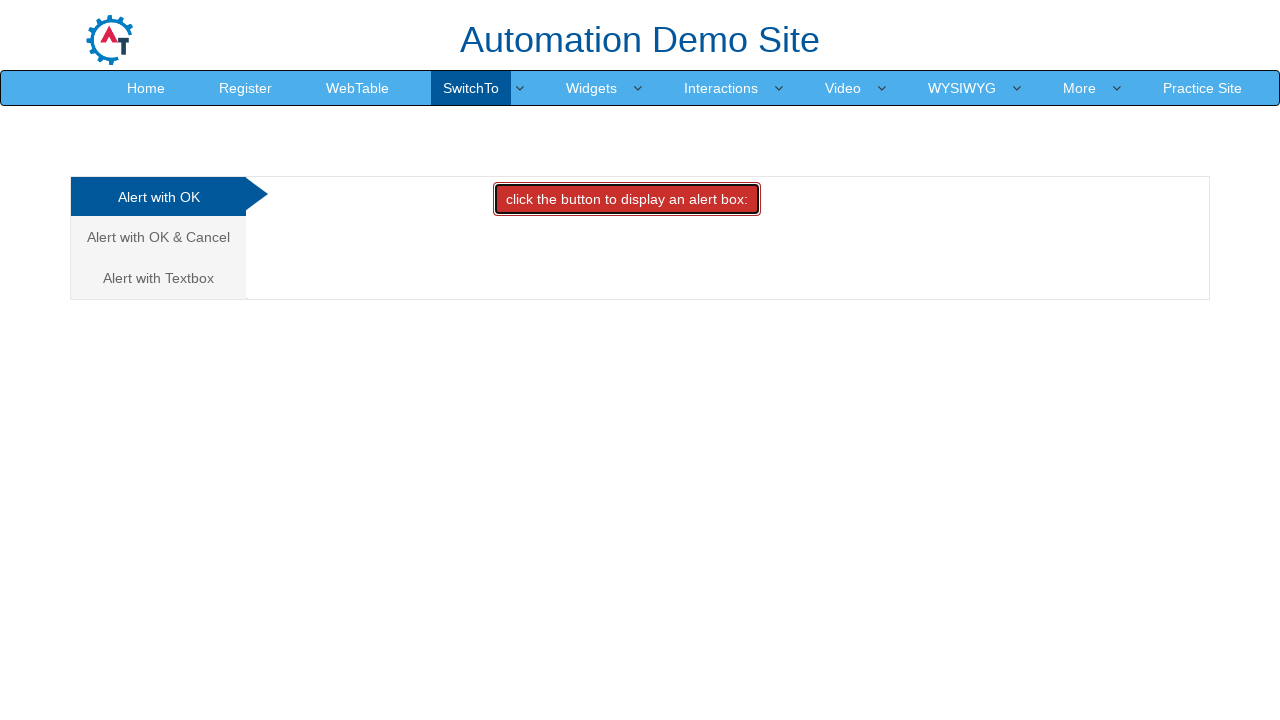